Navigates to Jio website and verifies the page loads by checking the page title

Starting URL: https://jio.com

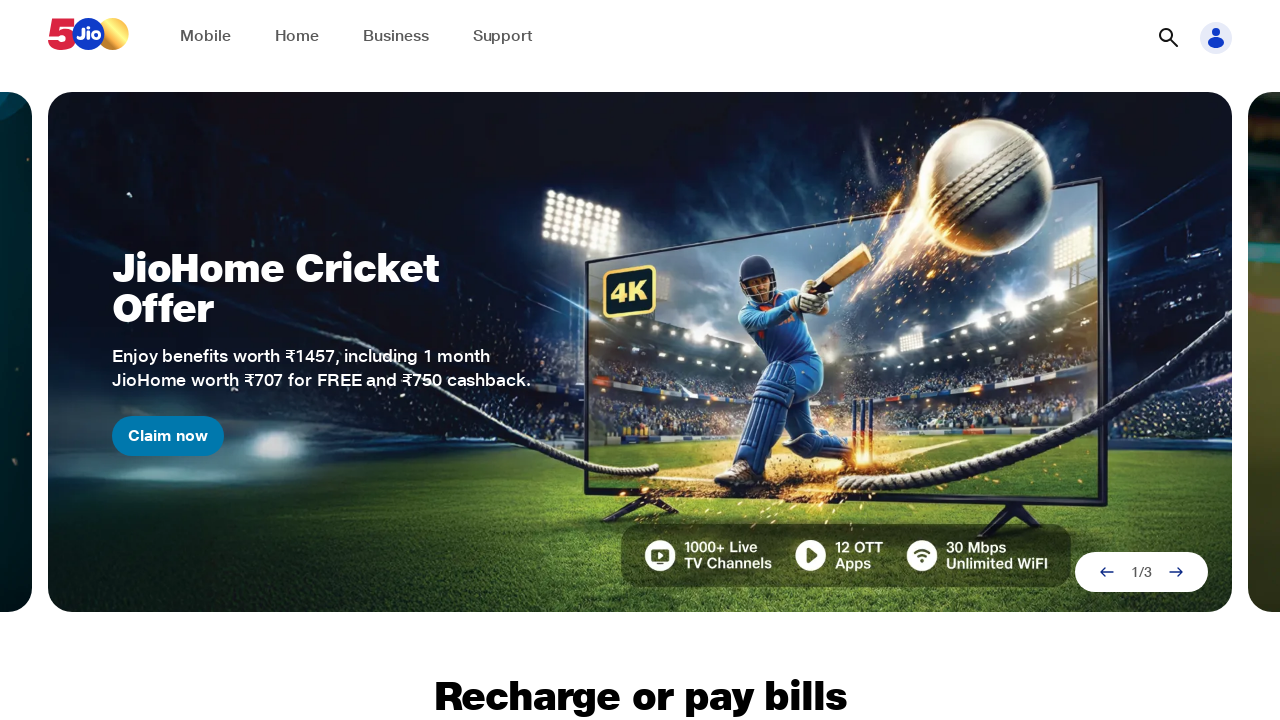

Waited for page DOM to fully load
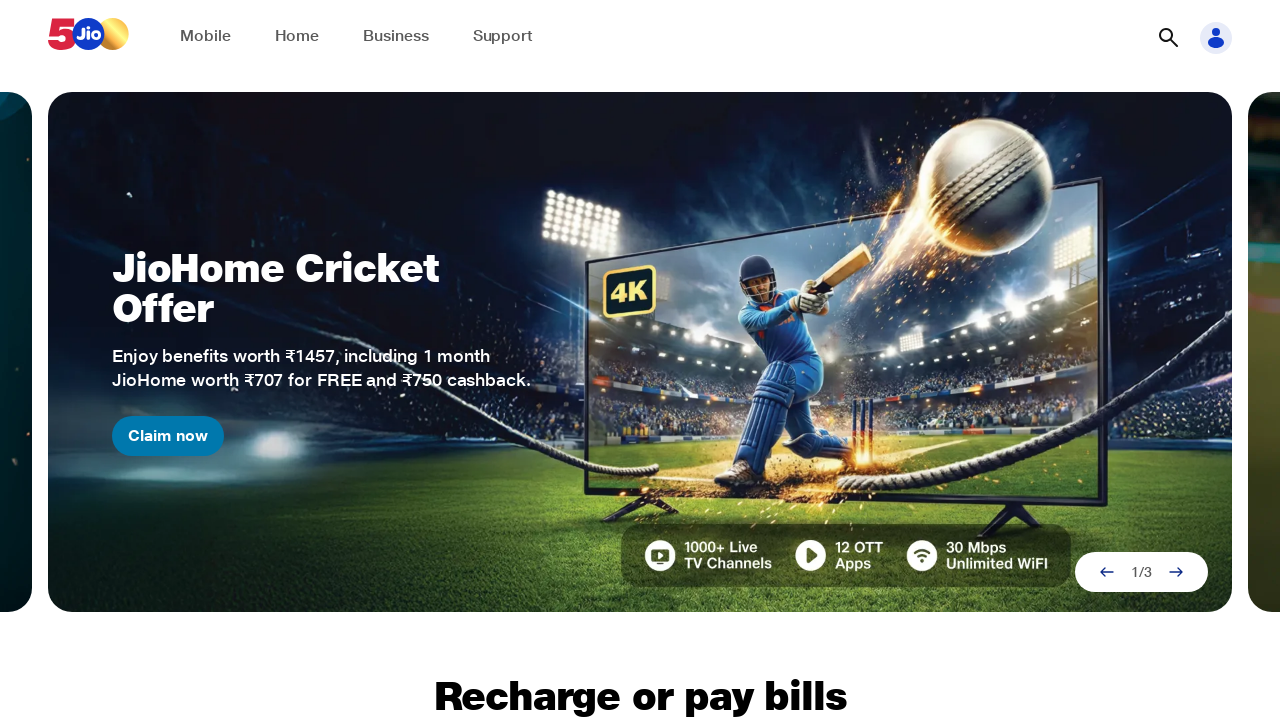

Retrieved page title
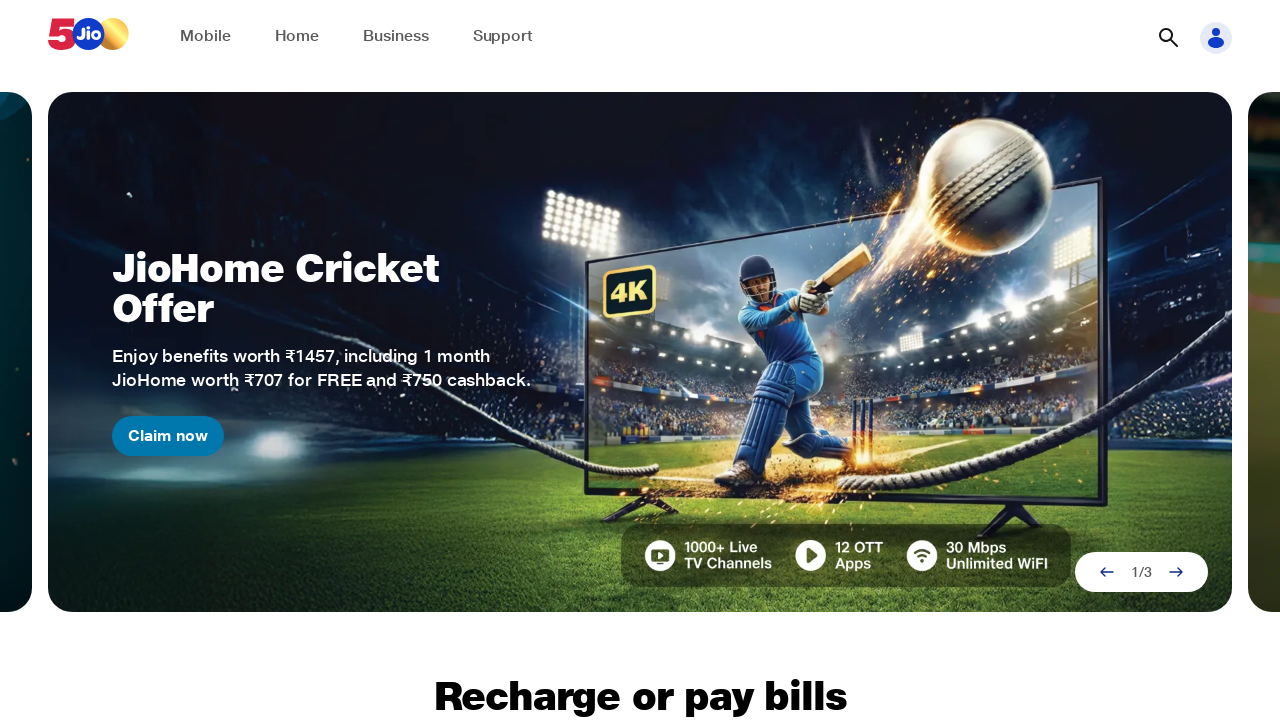

Verified page title is not empty and exists
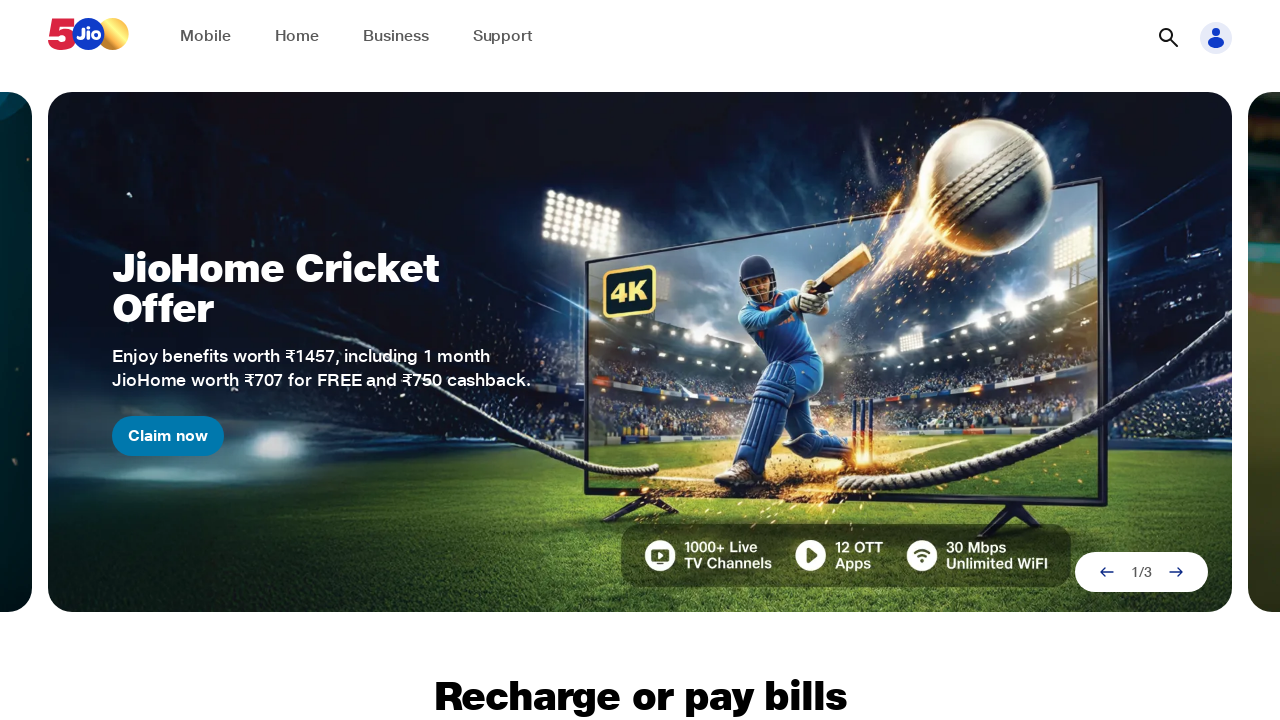

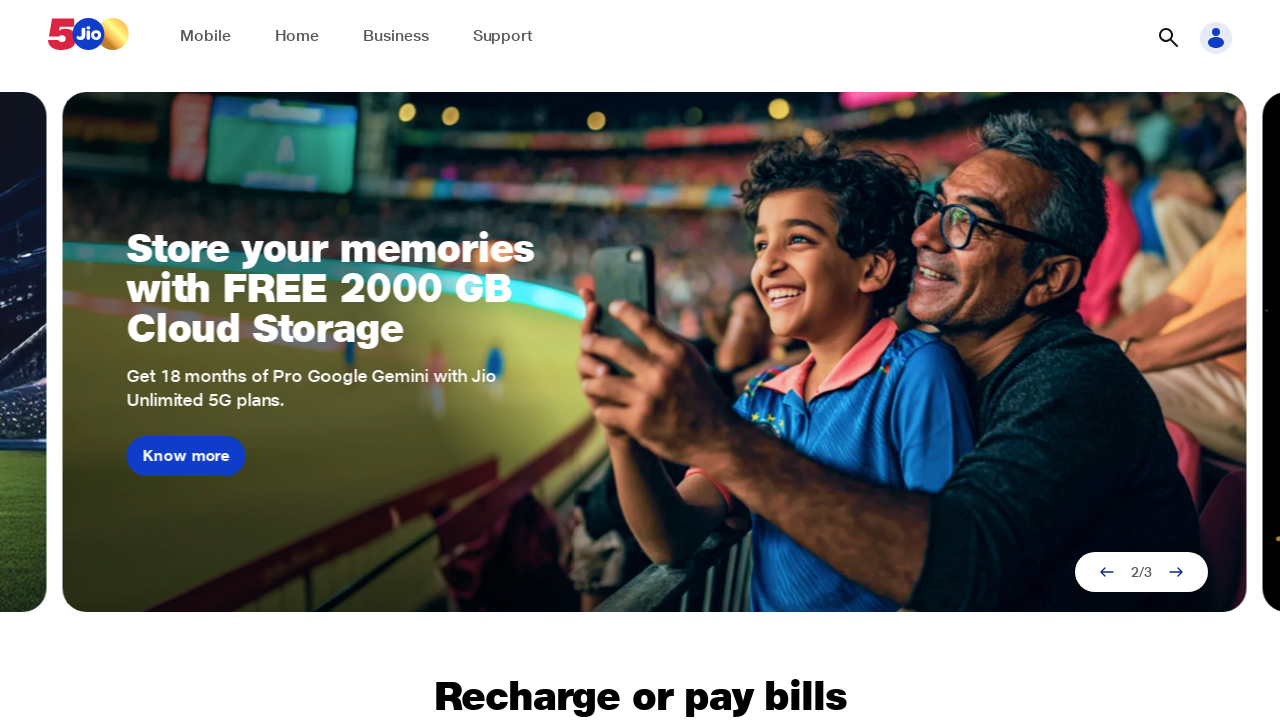